Tests interaction between checkbox, dropdown, text input and alert by selecting a checkbox, using its label value to select dropdown option and enter text, then verifying the value appears in an alert message

Starting URL: https://rahulshettyacademy.com/AutomationPractice/

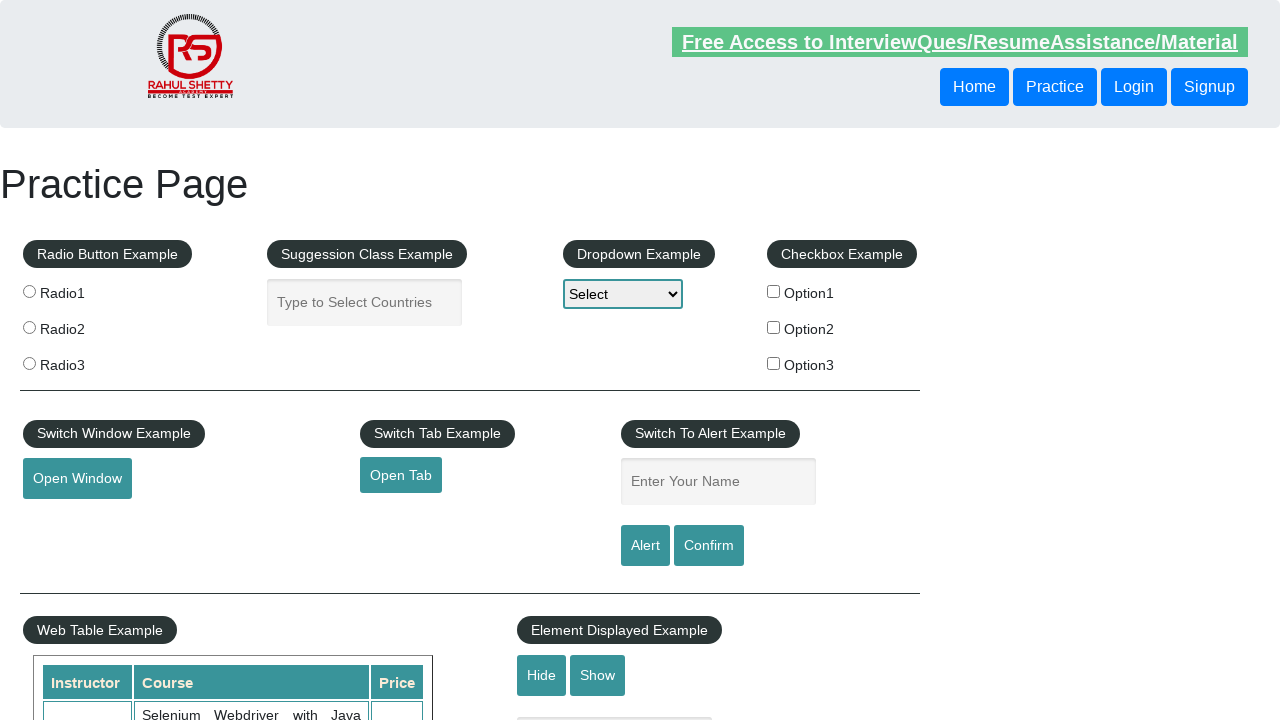

Selected checkbox Option1 at (774, 291) on #checkBoxOption1
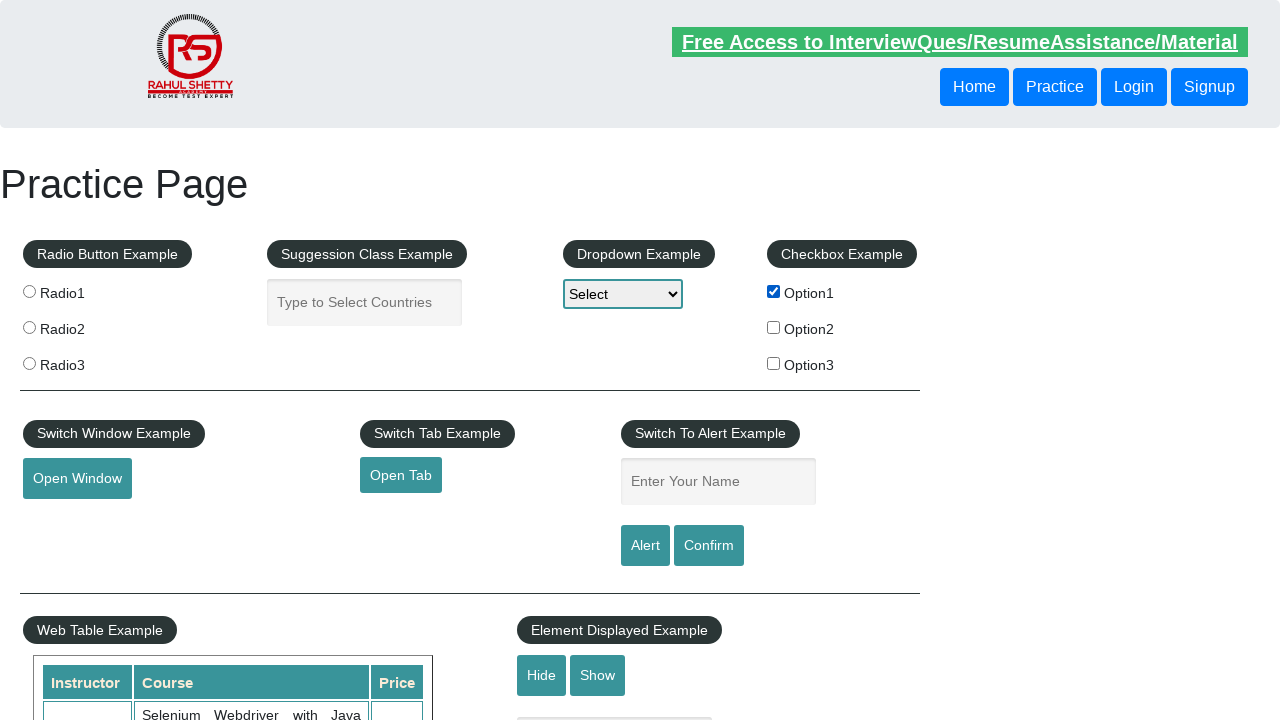

Retrieved checkbox label value: Option1
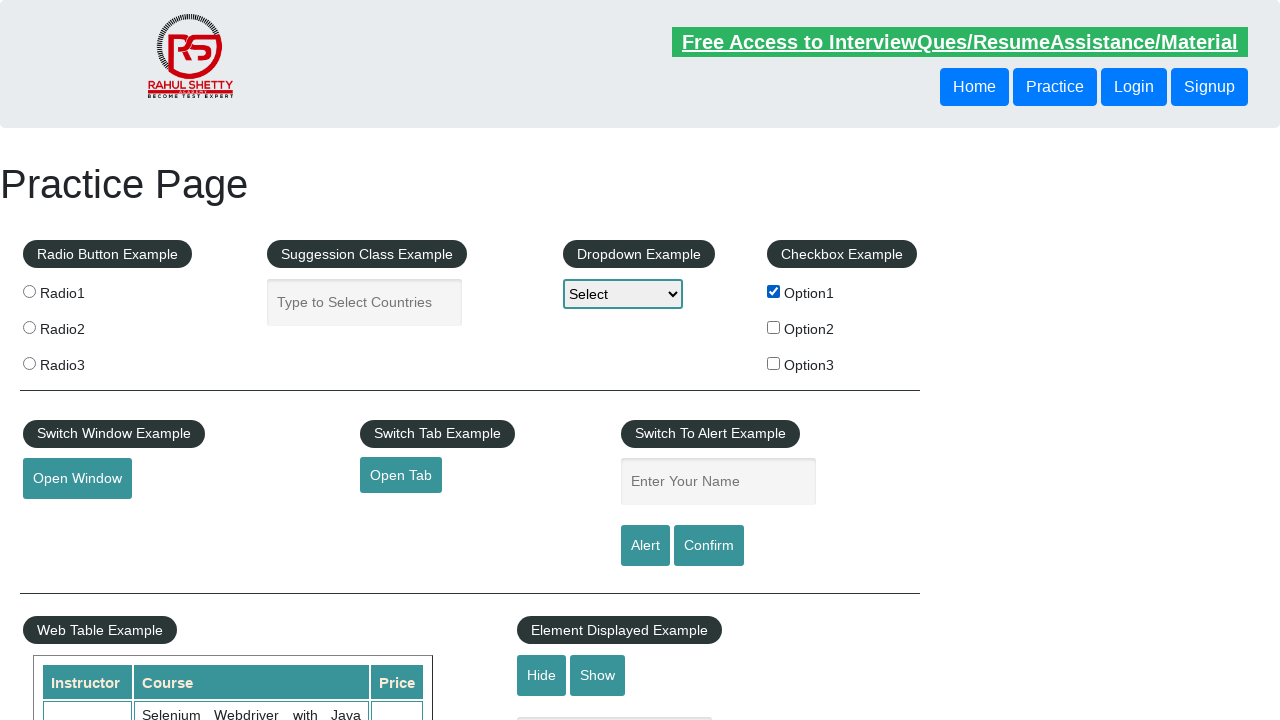

Selected 'option1' from dropdown menu on #dropdown-class-example
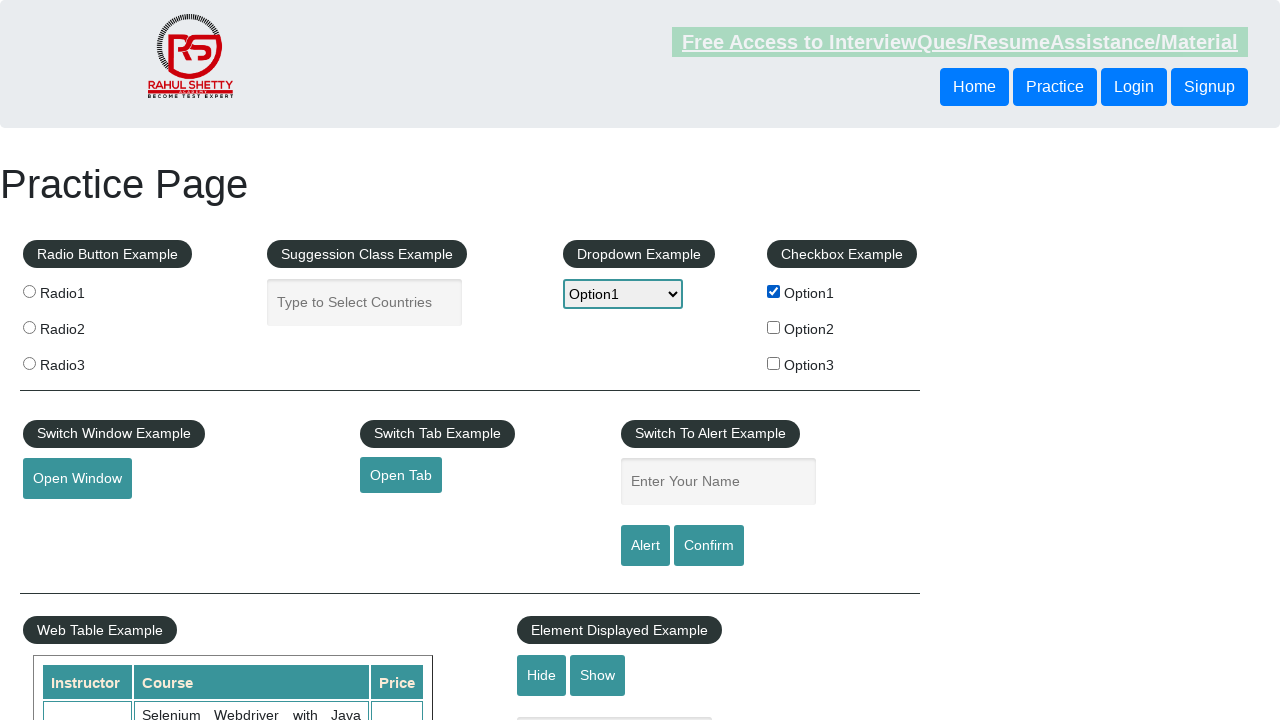

Entered 'Option1' into name field on #name
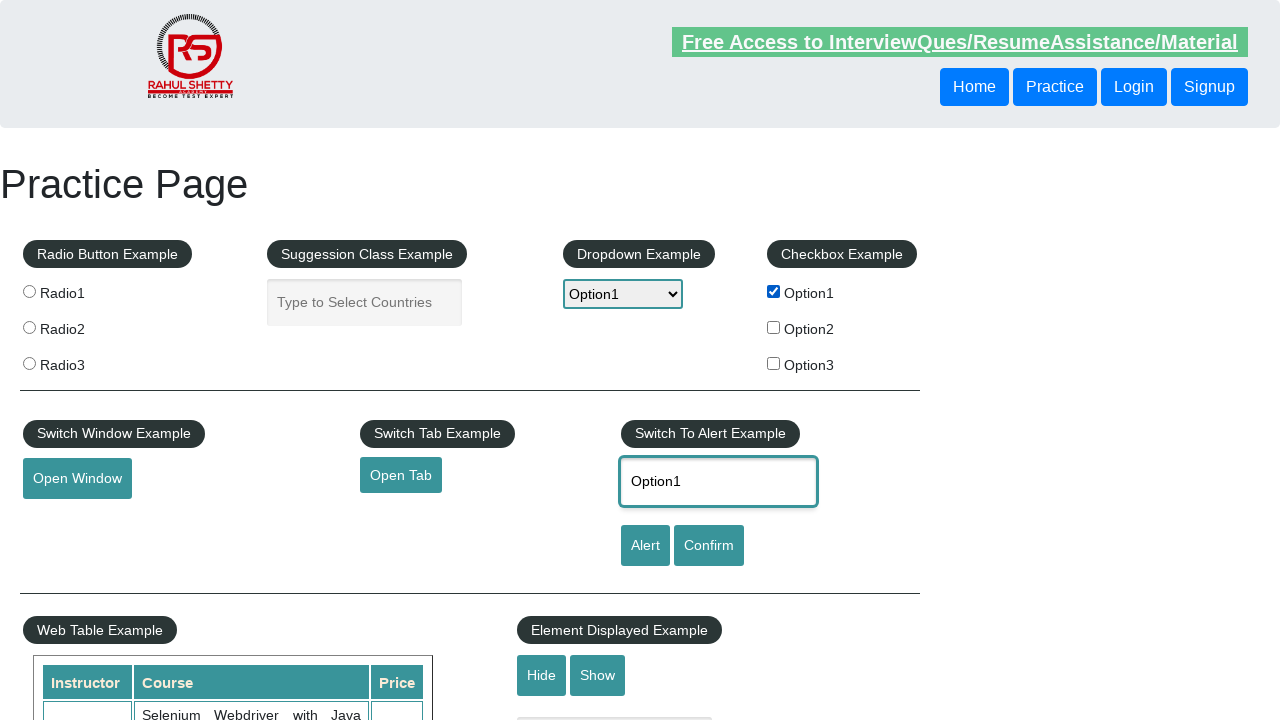

Set up alert dialog handler to accept alerts
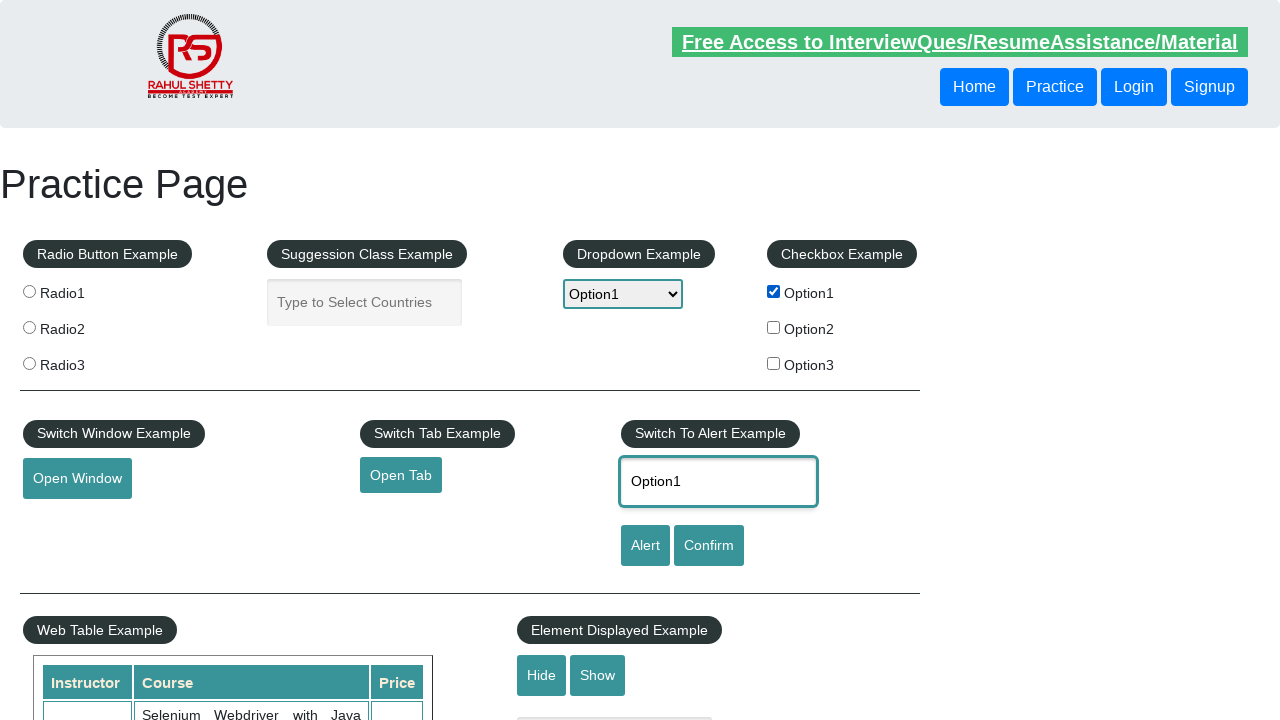

Clicked alert button to trigger alert at (645, 546) on #alertbtn
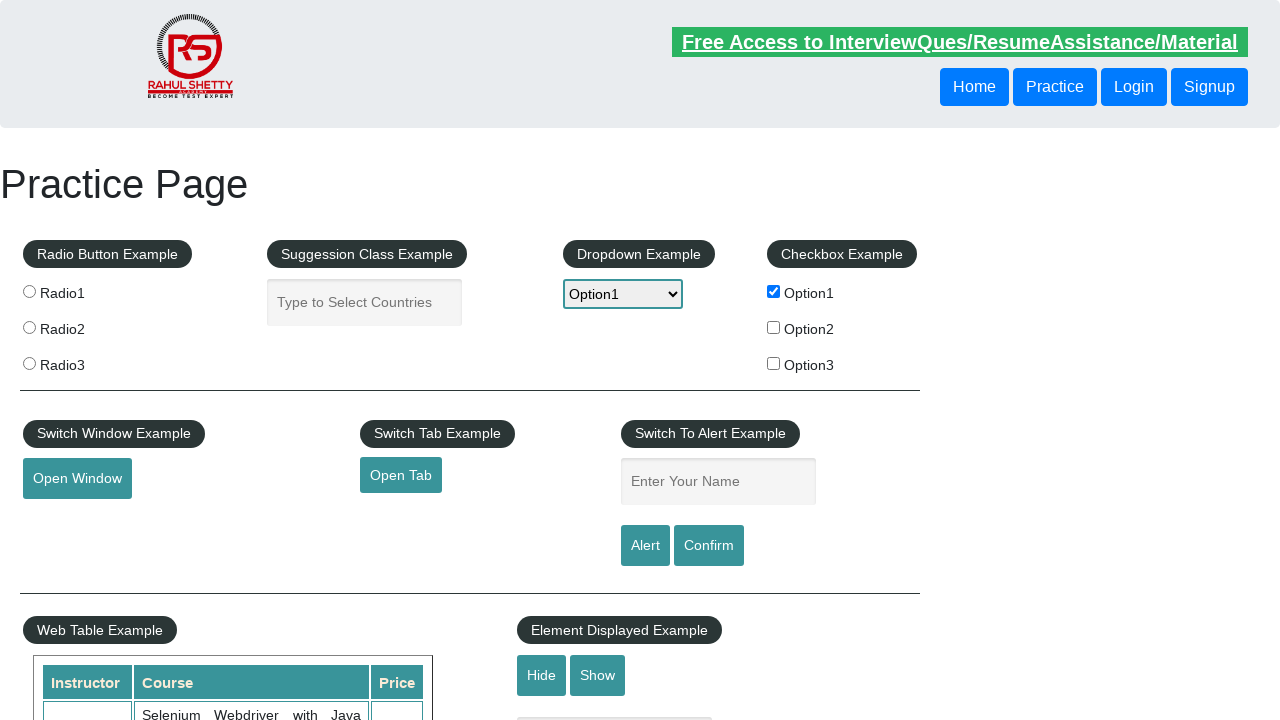

Alert dialog accepted and dismissed
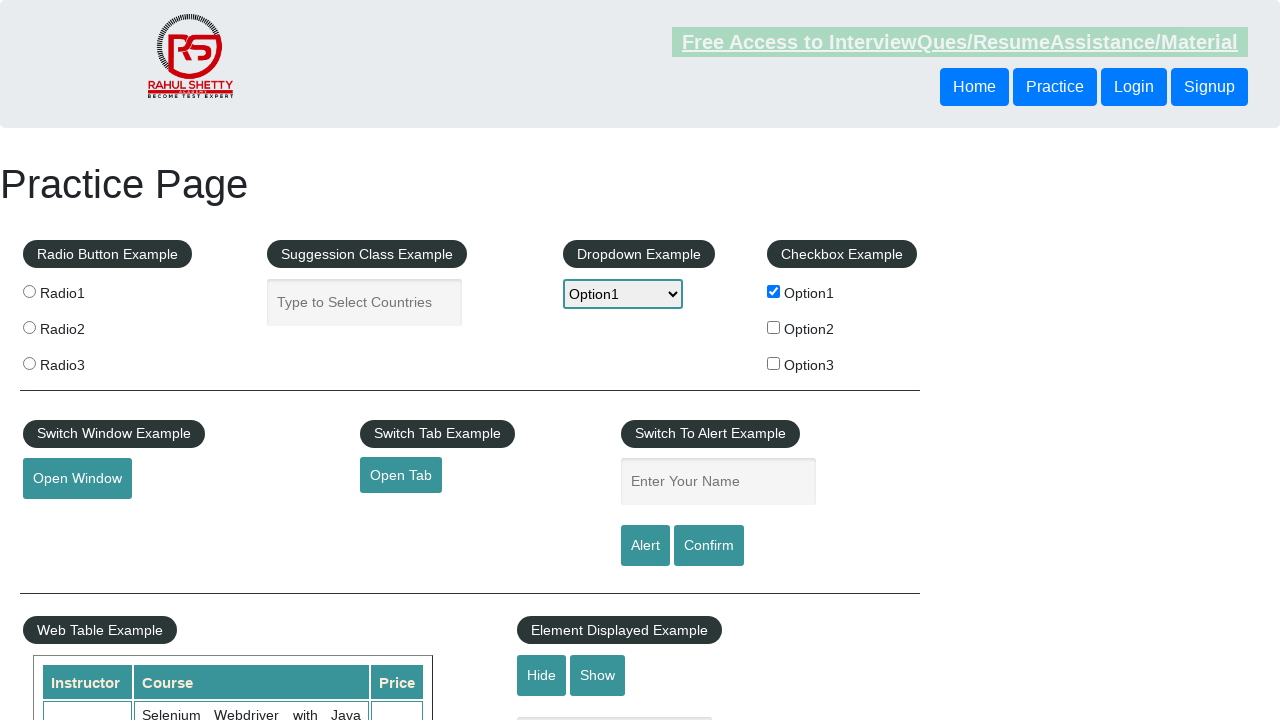

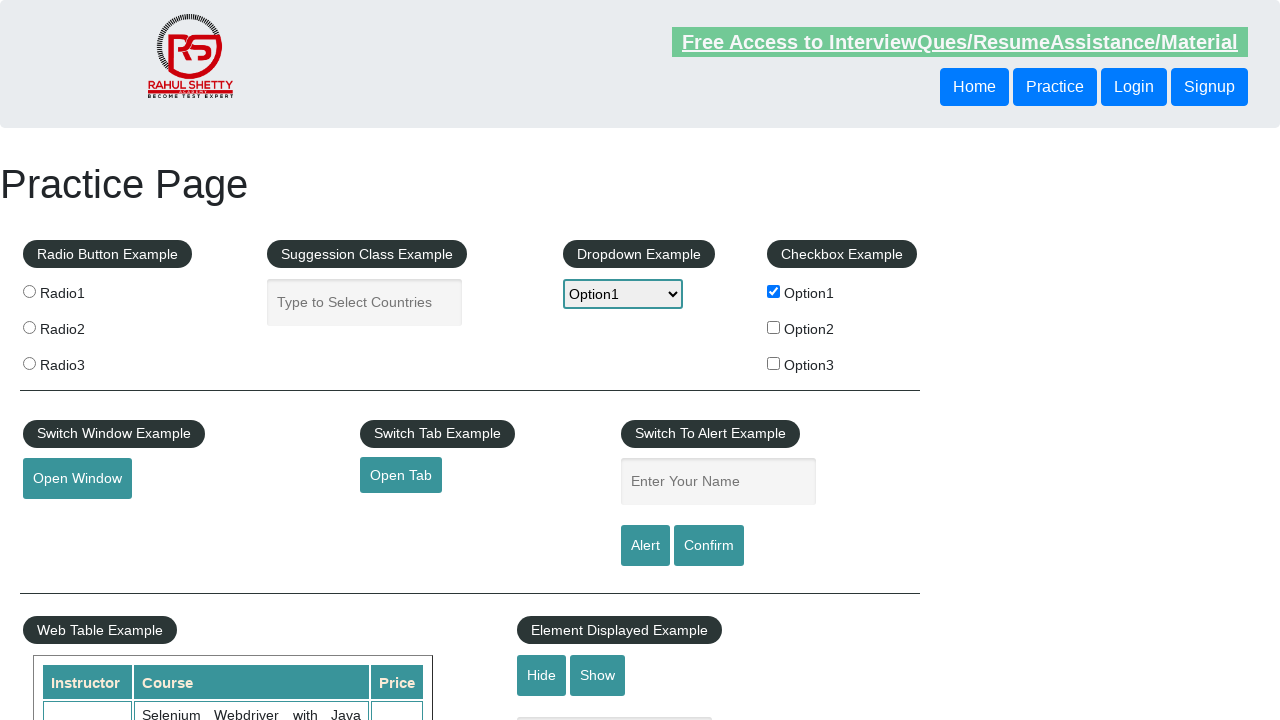